Tests window handling by clicking a link that opens a new window, switching to it, and verifying content

Starting URL: https://the-internet.herokuapp.com/windows

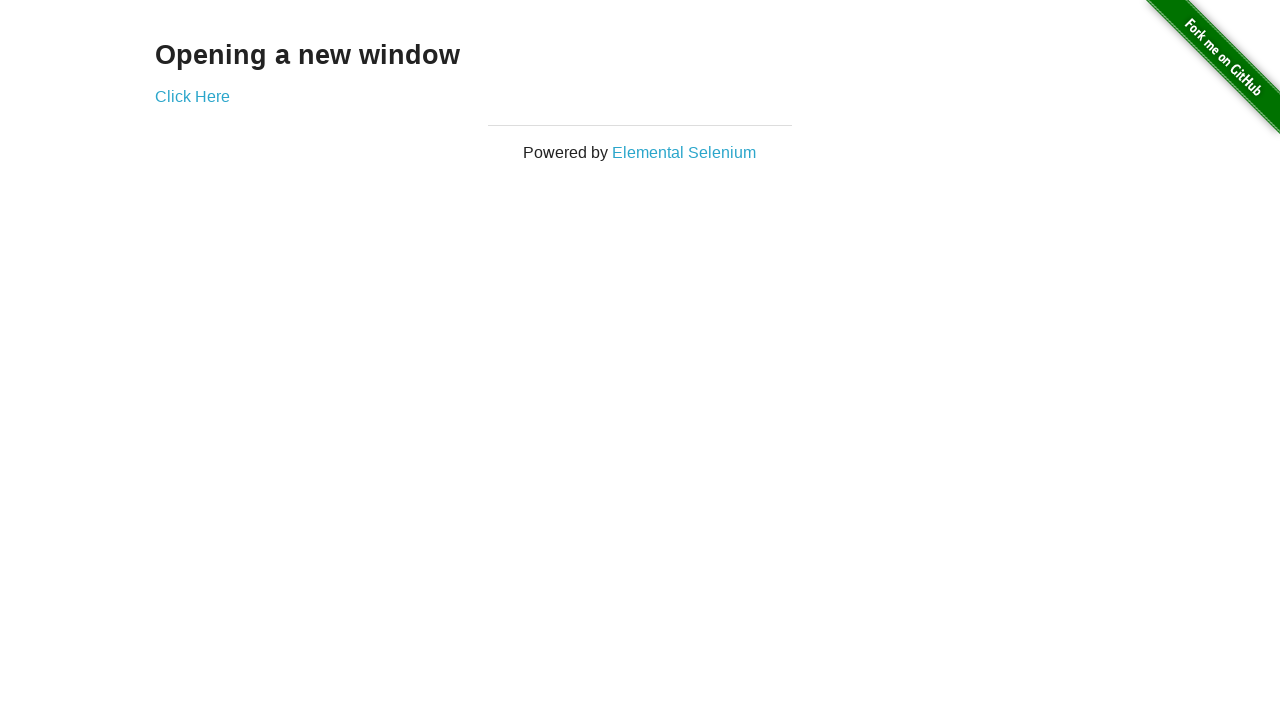

Clicked 'Click Here' link to open new window at (192, 96) on text=Click Here
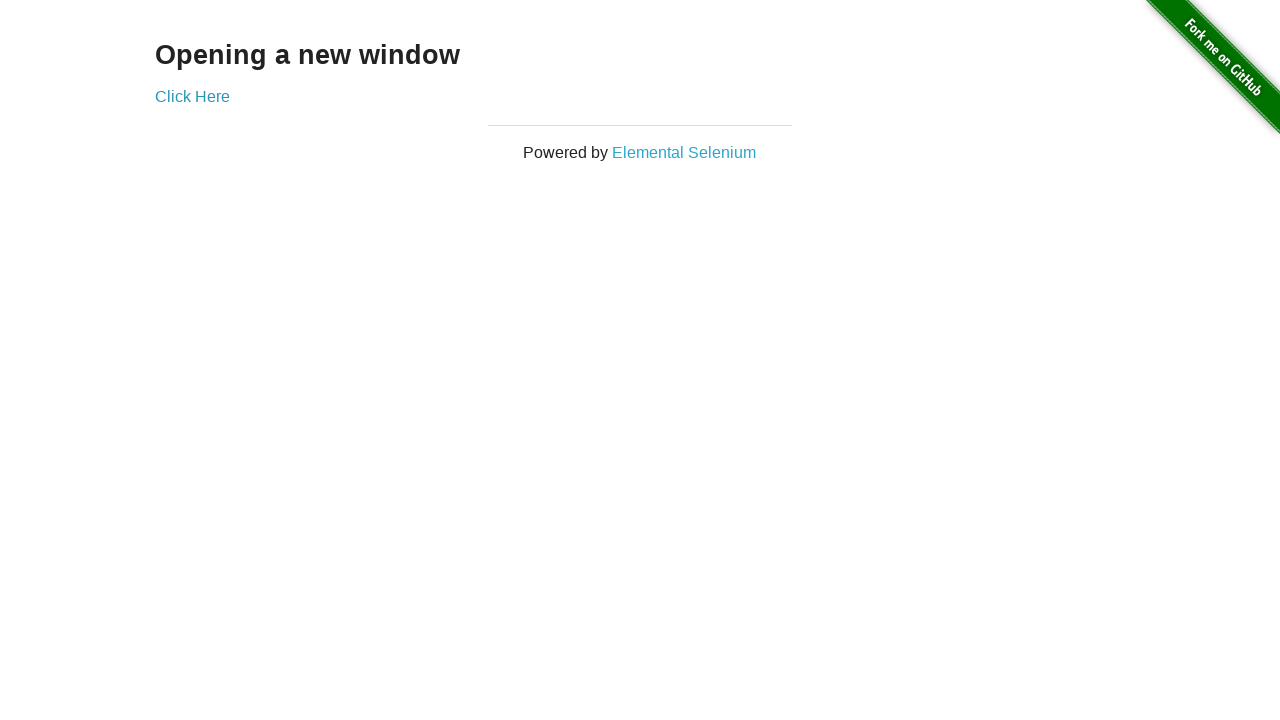

New window/tab opened and captured
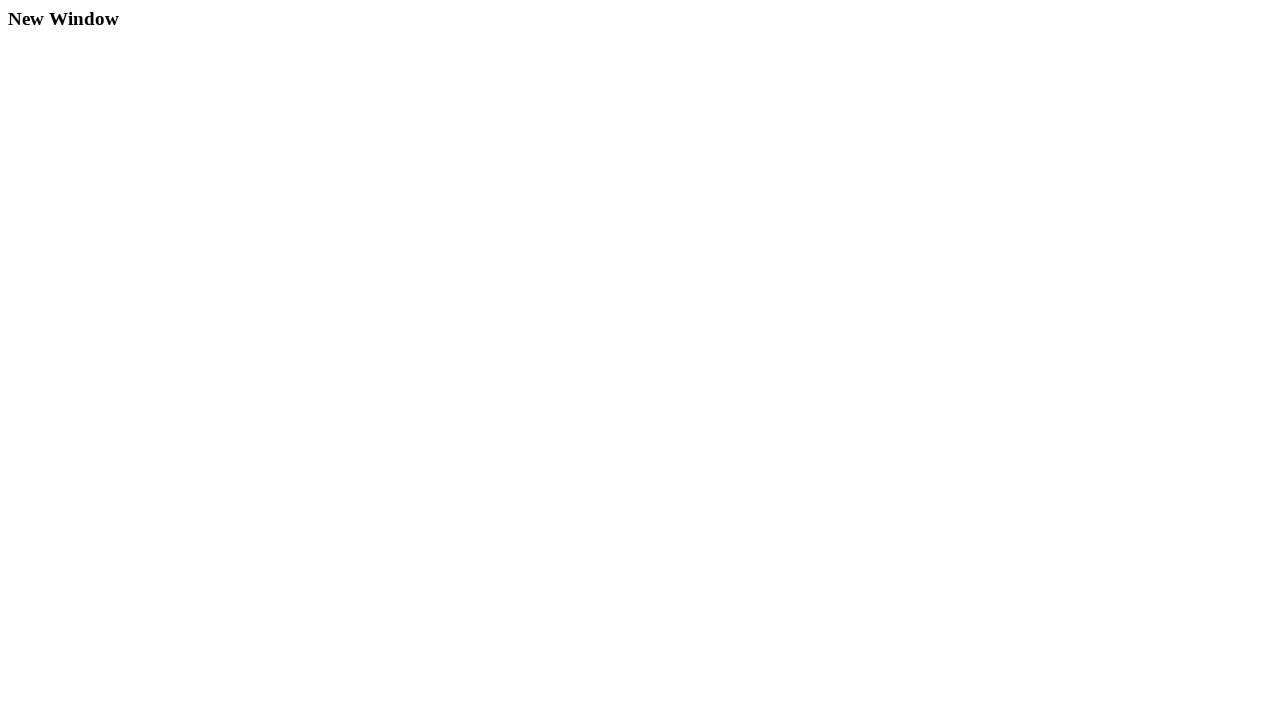

New page loaded completely
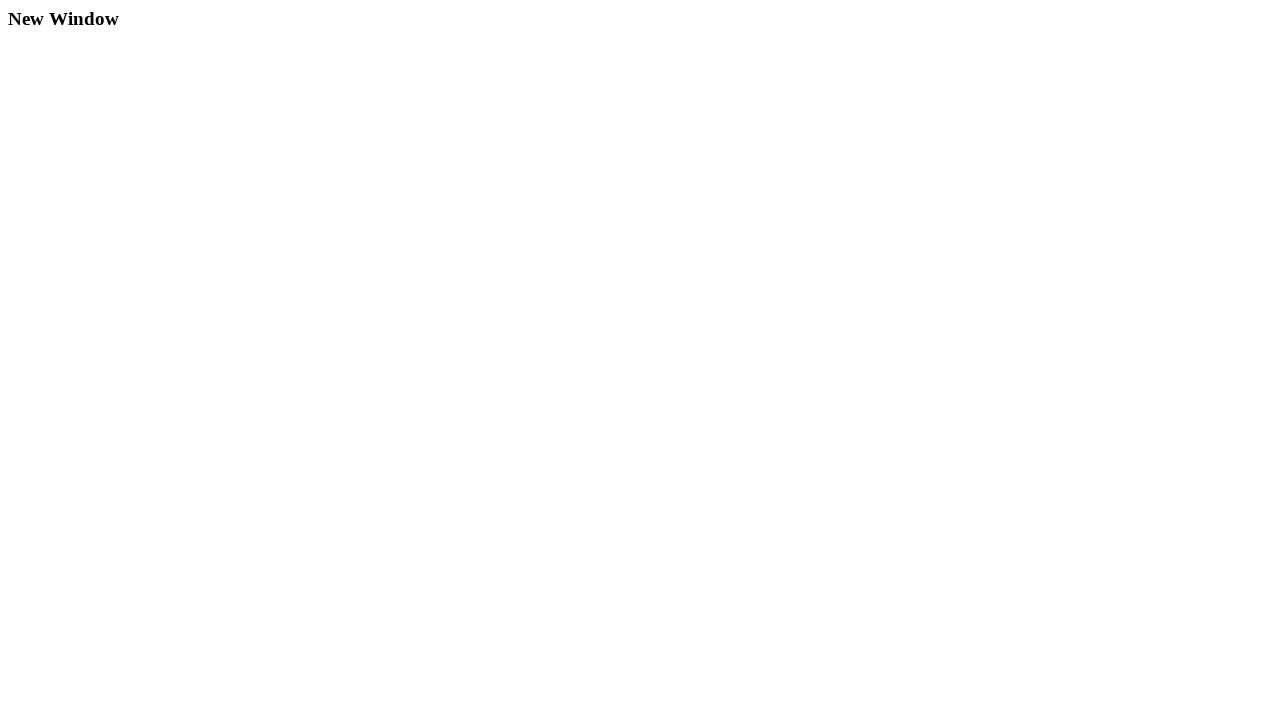

Retrieved heading text from new window: 'New Window'
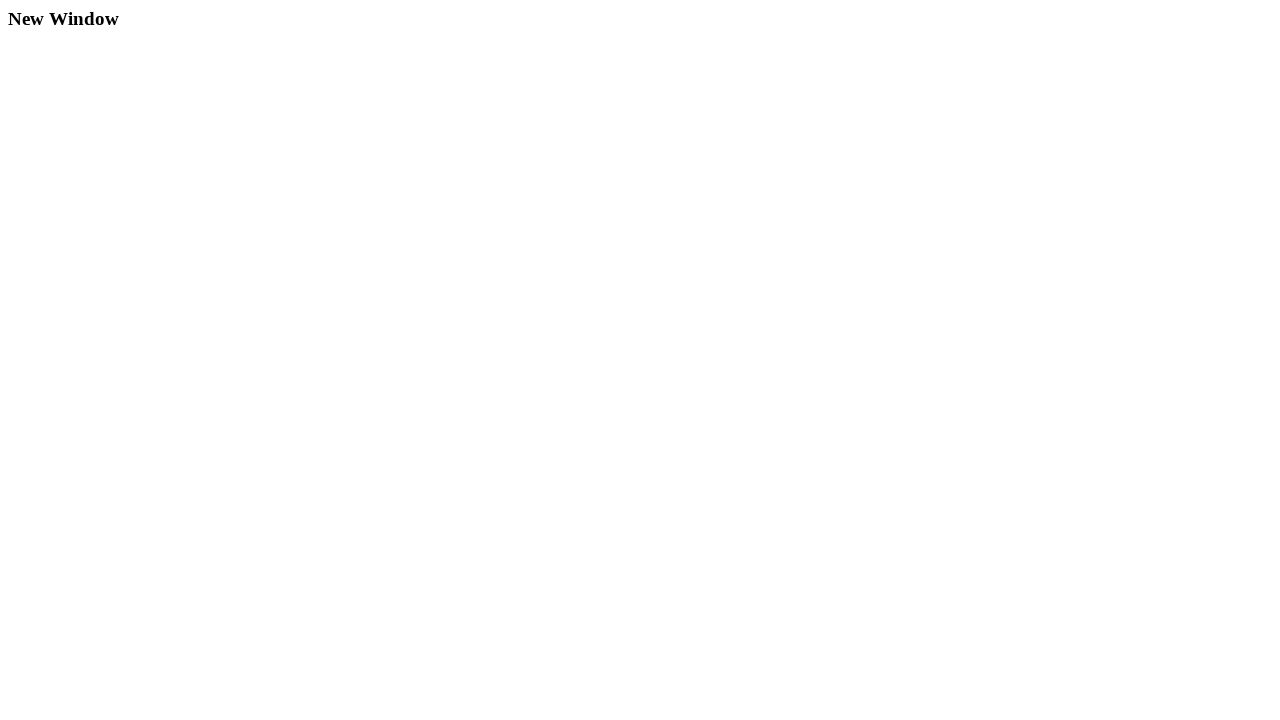

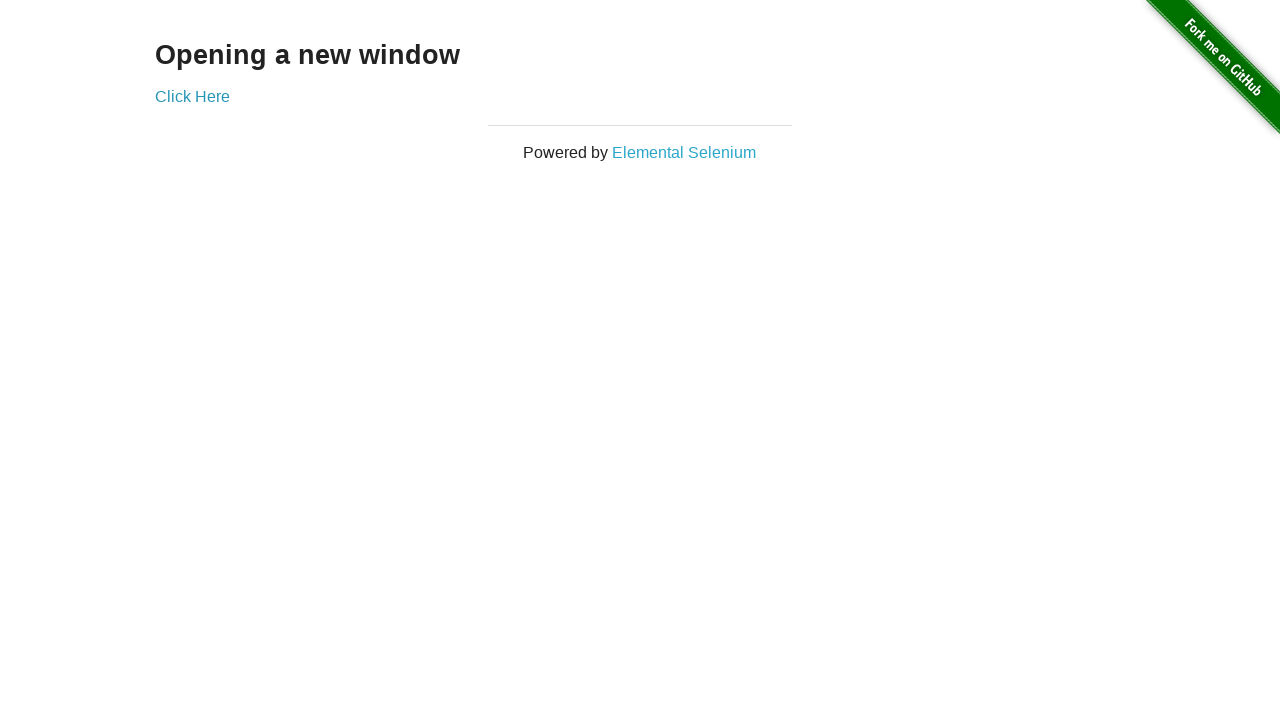